Navigates to the CSDN website (a Chinese technology community platform) and maximizes the browser window

Starting URL: https://www.csdn.net/

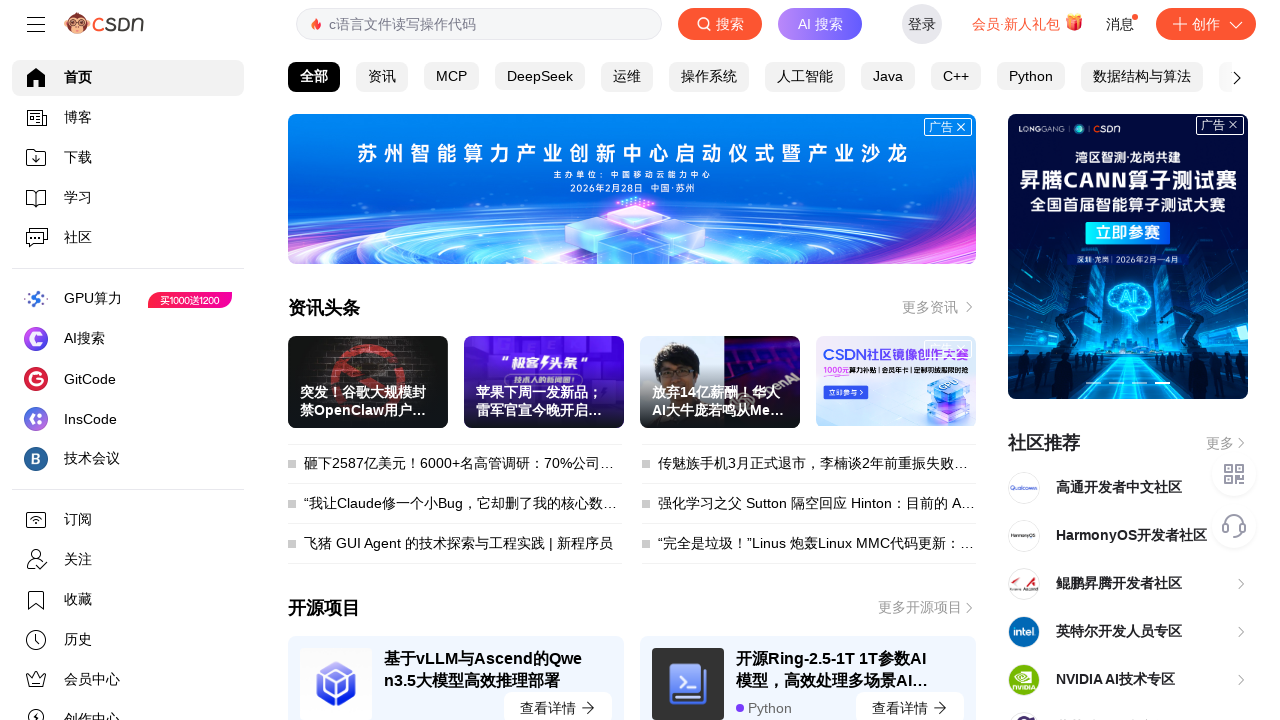

Maximized browser window to 1920x1080
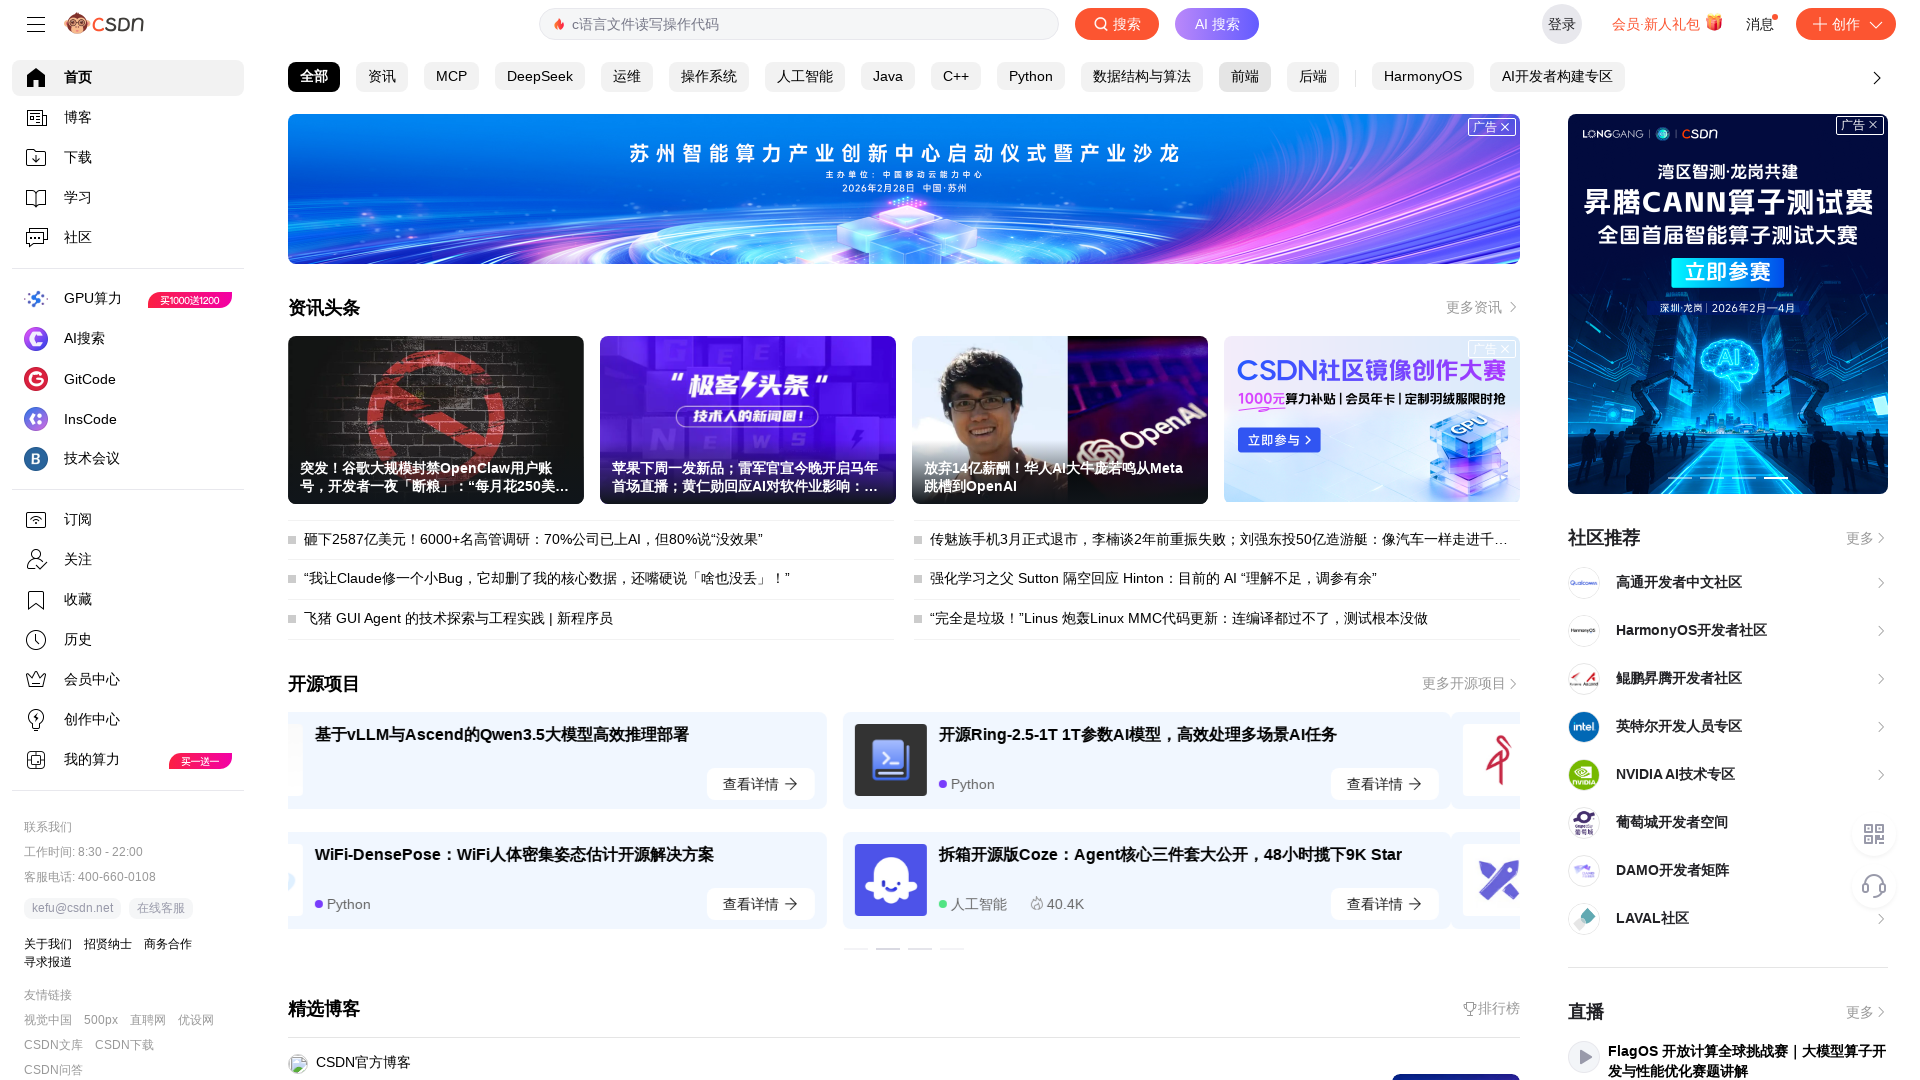

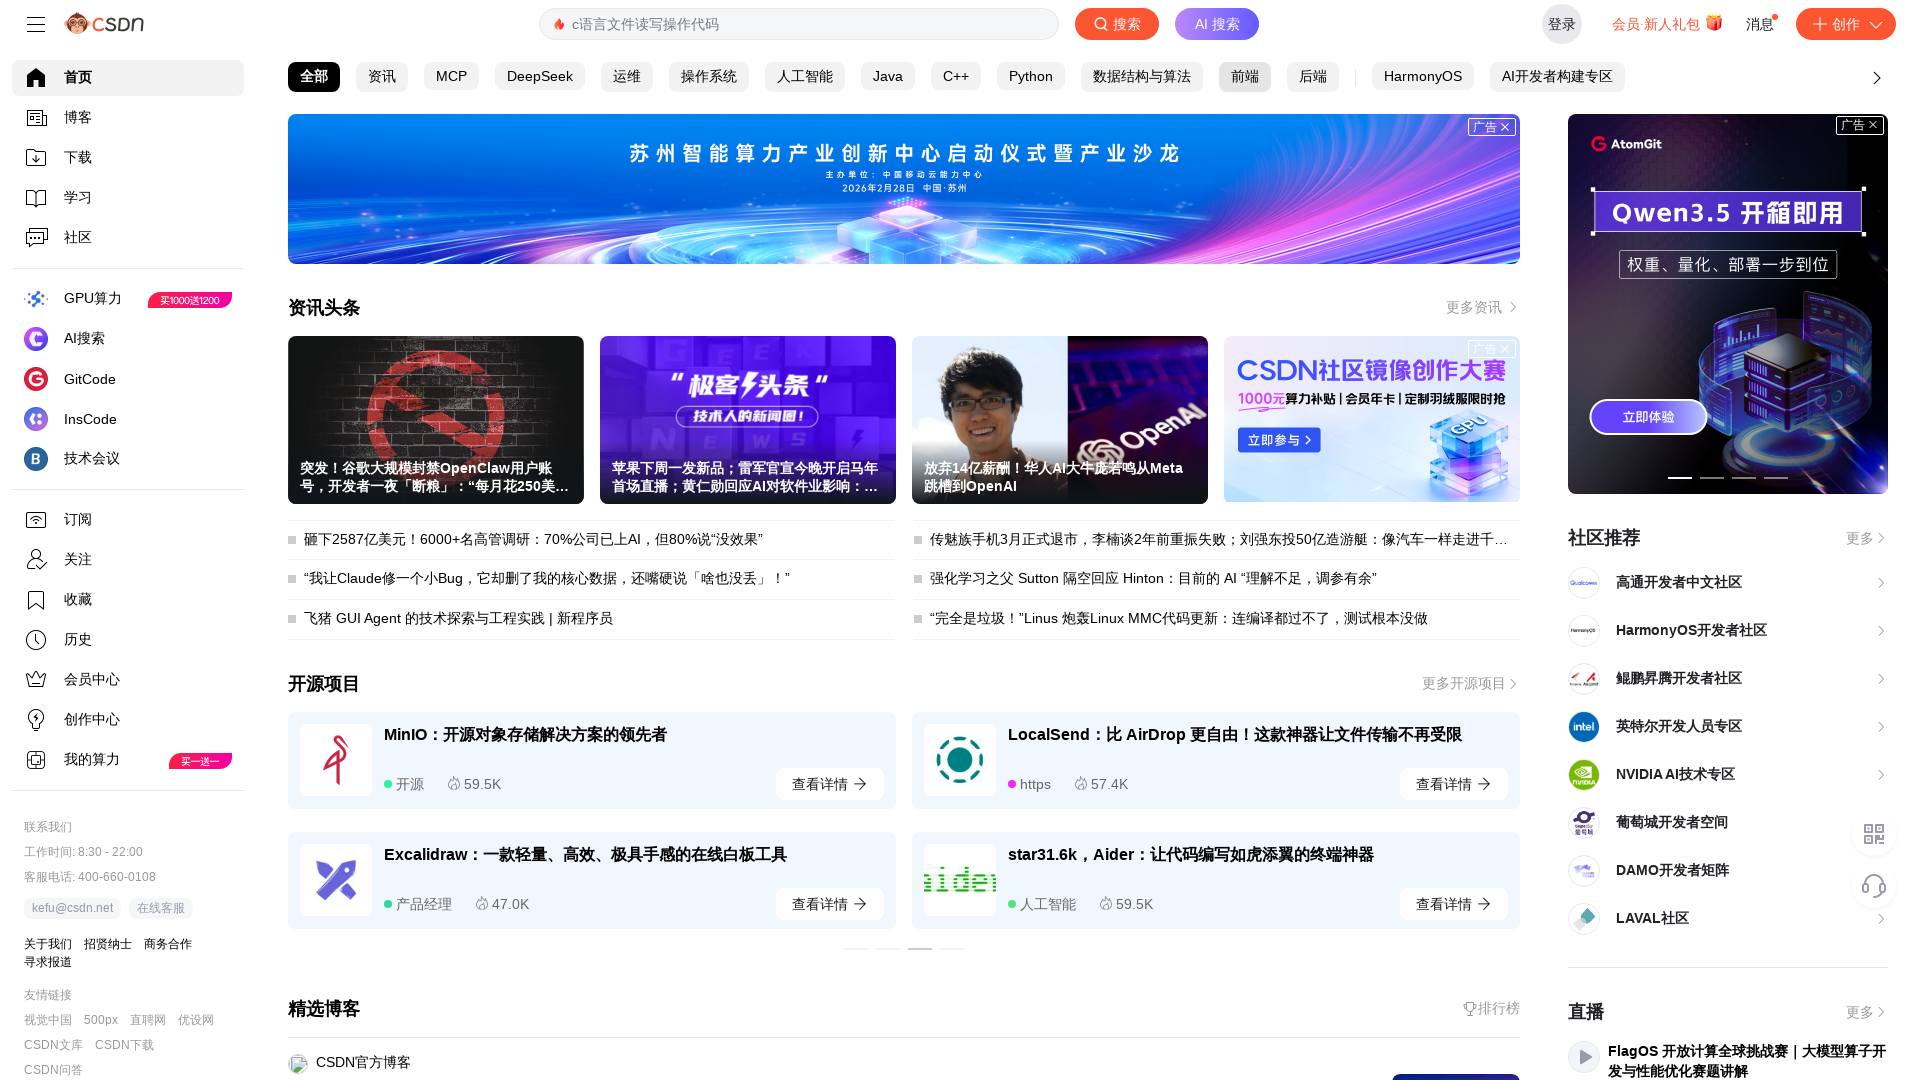